Tests JavaScript prompt alert functionality by clicking the prompt button, entering text into the alert, accepting it, and verifying the result message displays the entered text.

Starting URL: https://the-internet.herokuapp.com/javascript_alerts

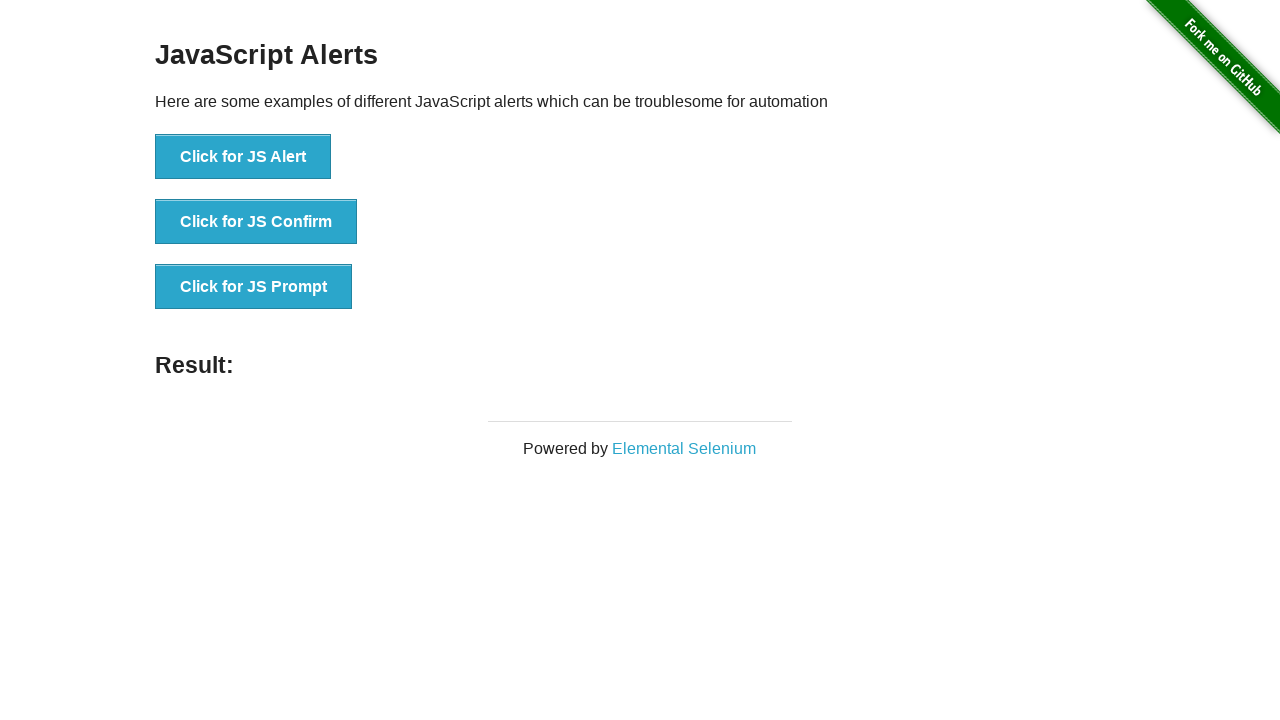

Set up dialog handler to accept prompt with text 'vishal'
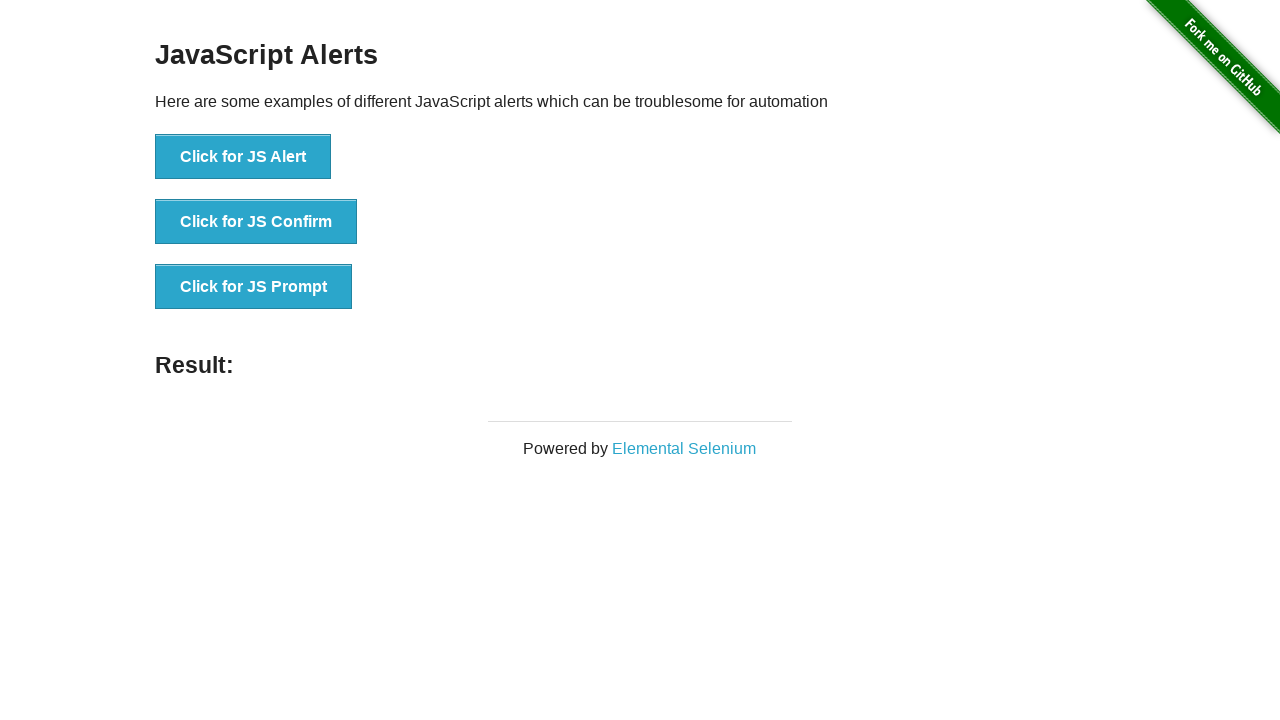

Clicked the JS Prompt button to trigger the alert at (254, 287) on button[onclick='jsPrompt()']
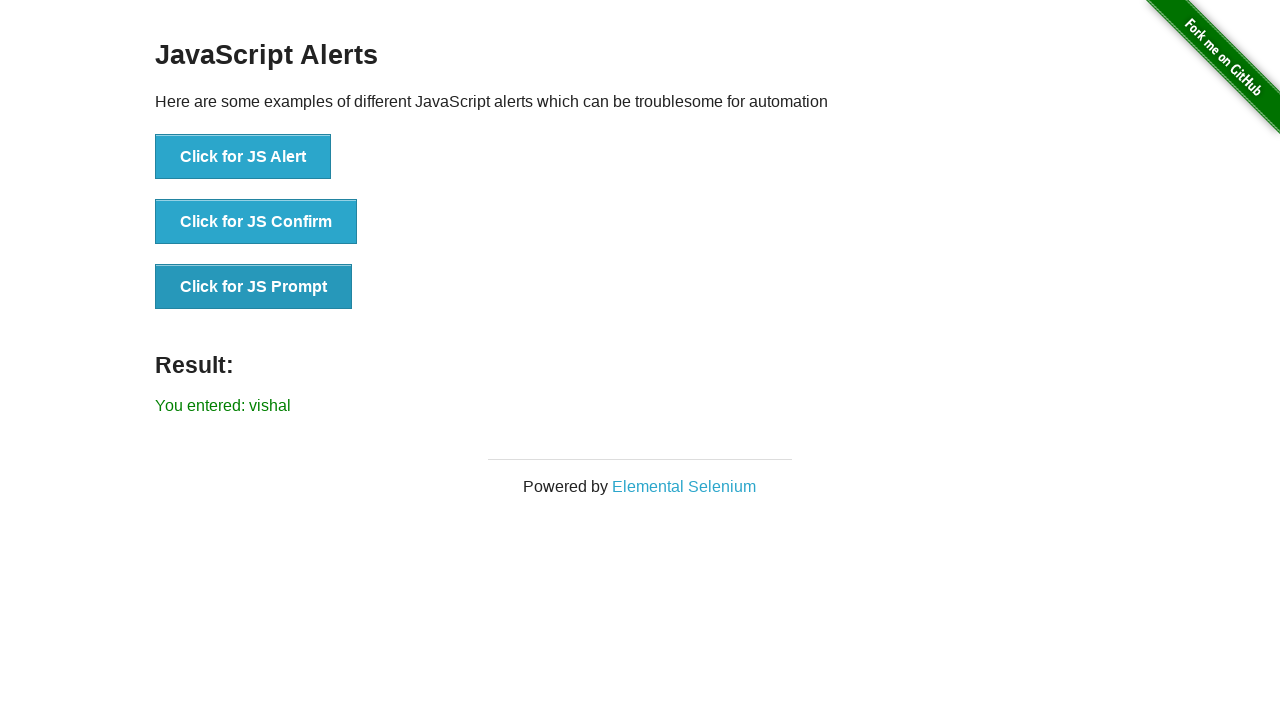

Waited for result element to appear
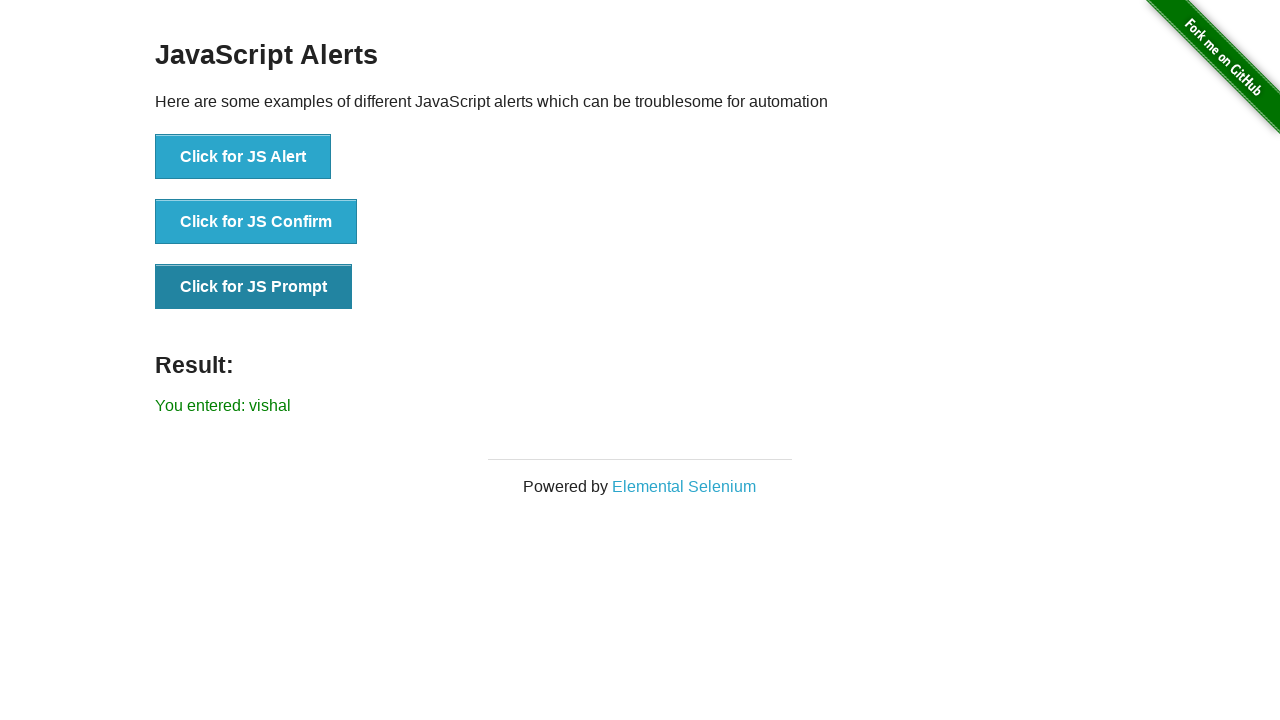

Retrieved result text content
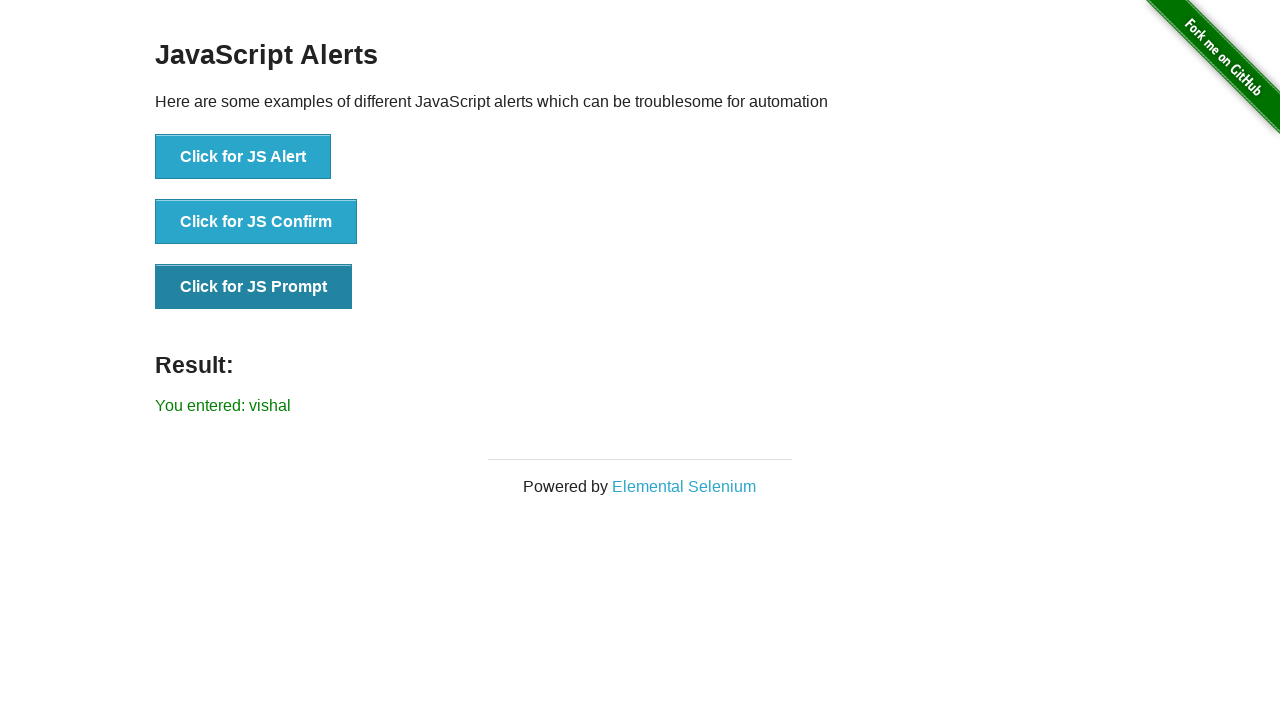

Verified result text matches expected value 'You entered: vishal'
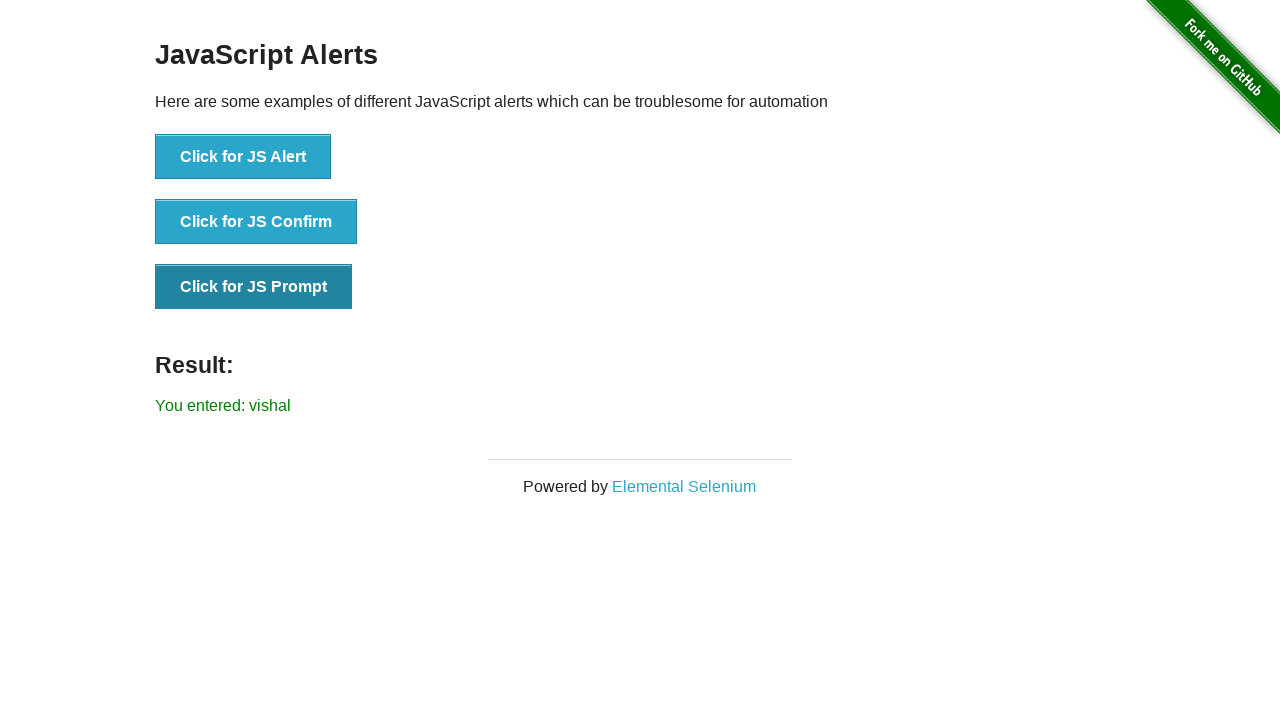

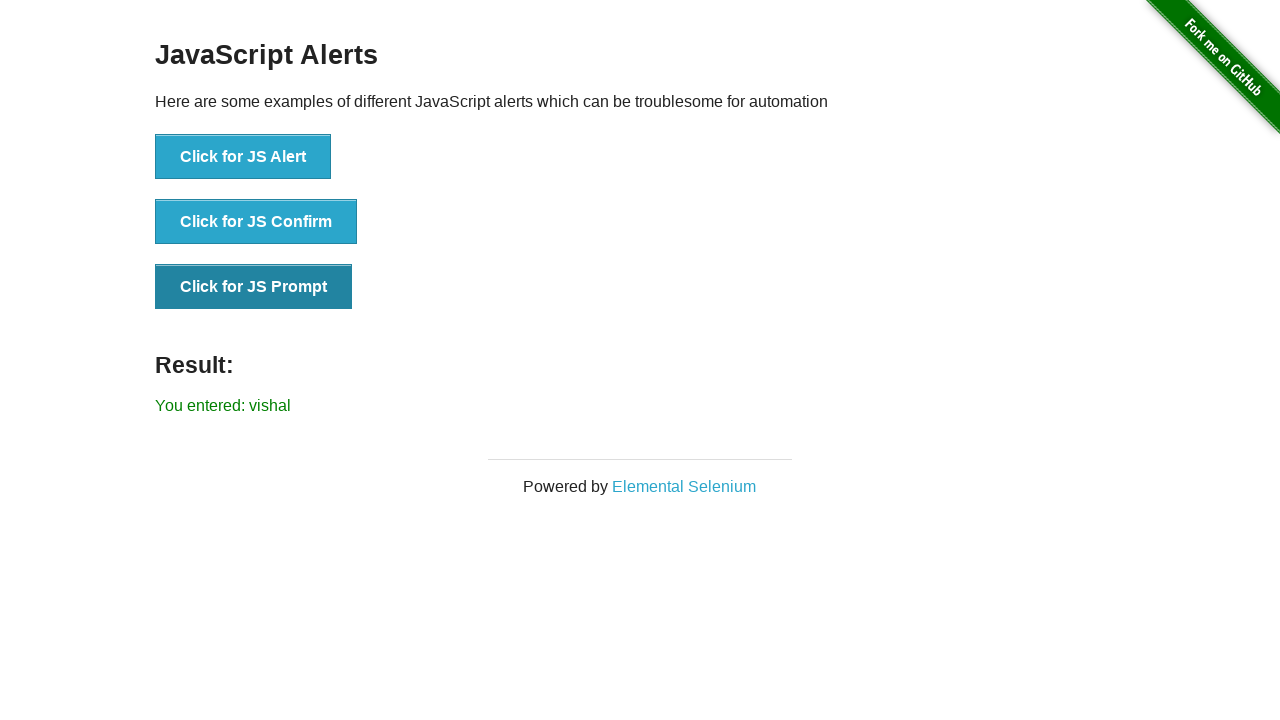